Tests drag and drop functionality by dragging 'box A' element onto 'box B' element

Starting URL: https://crossbrowsertesting.github.io/drag-and-drop

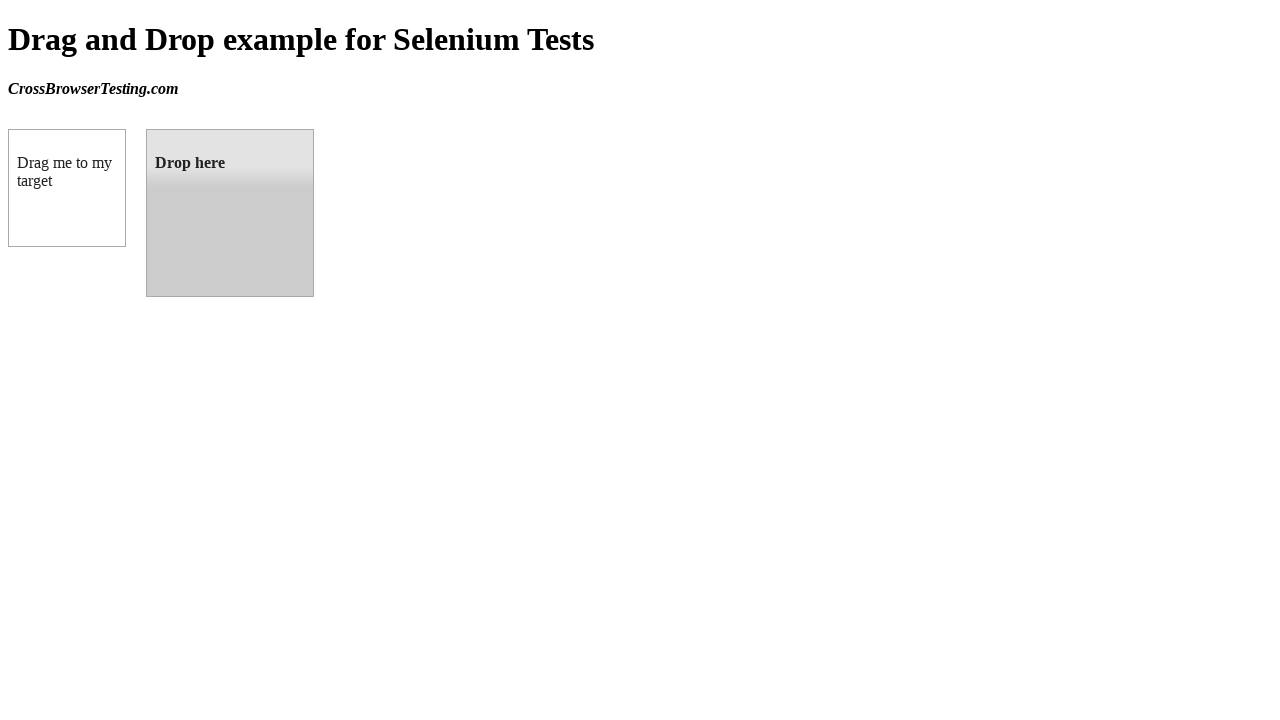

Waited for draggable element to load
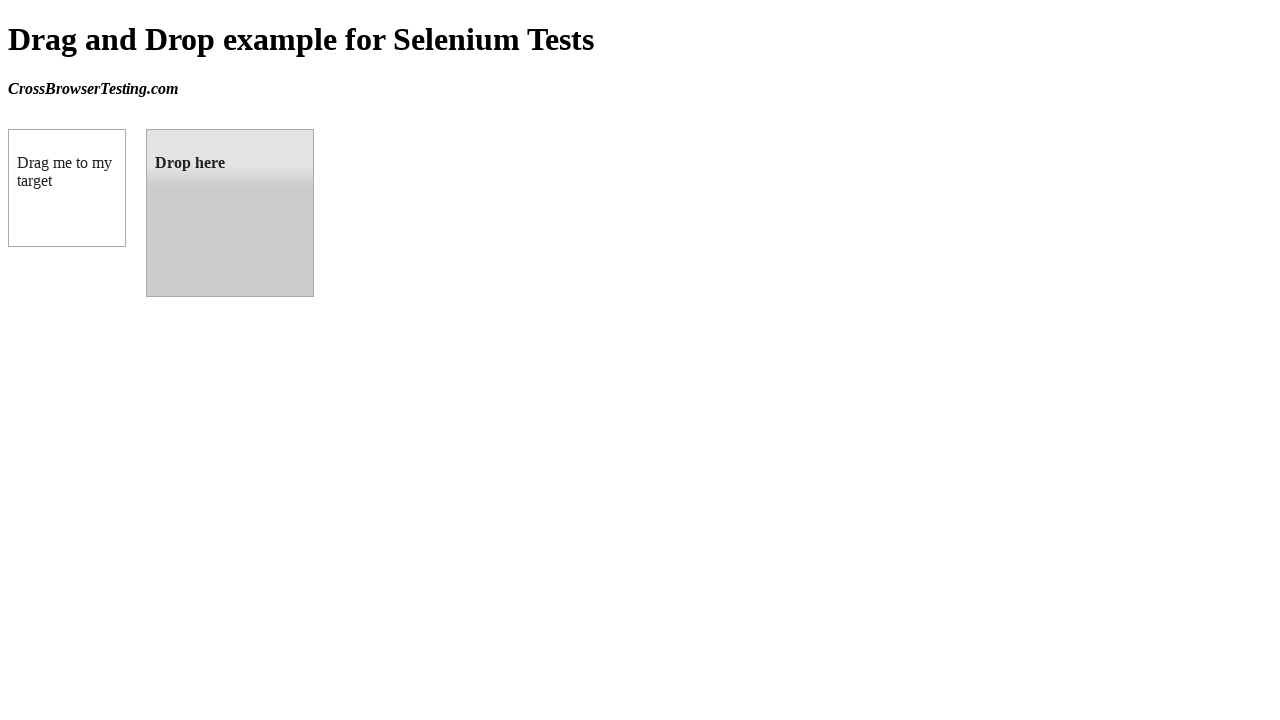

Located source element (box A)
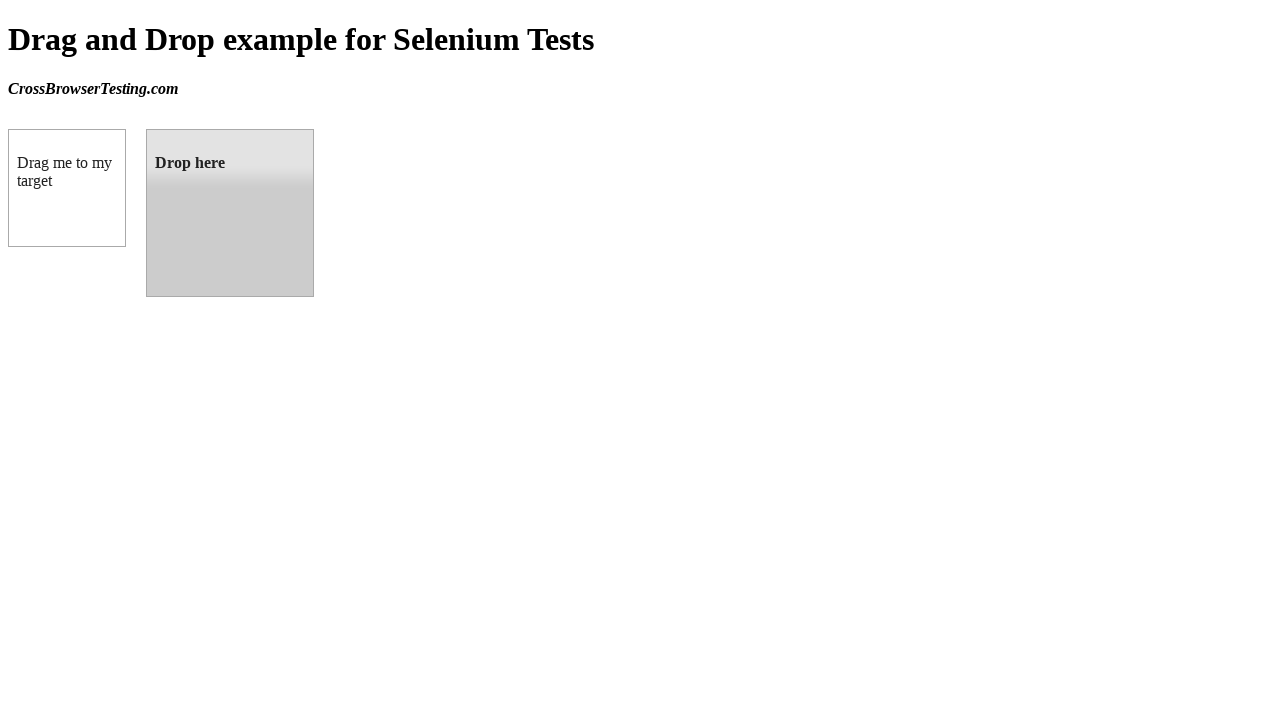

Located target element (box B)
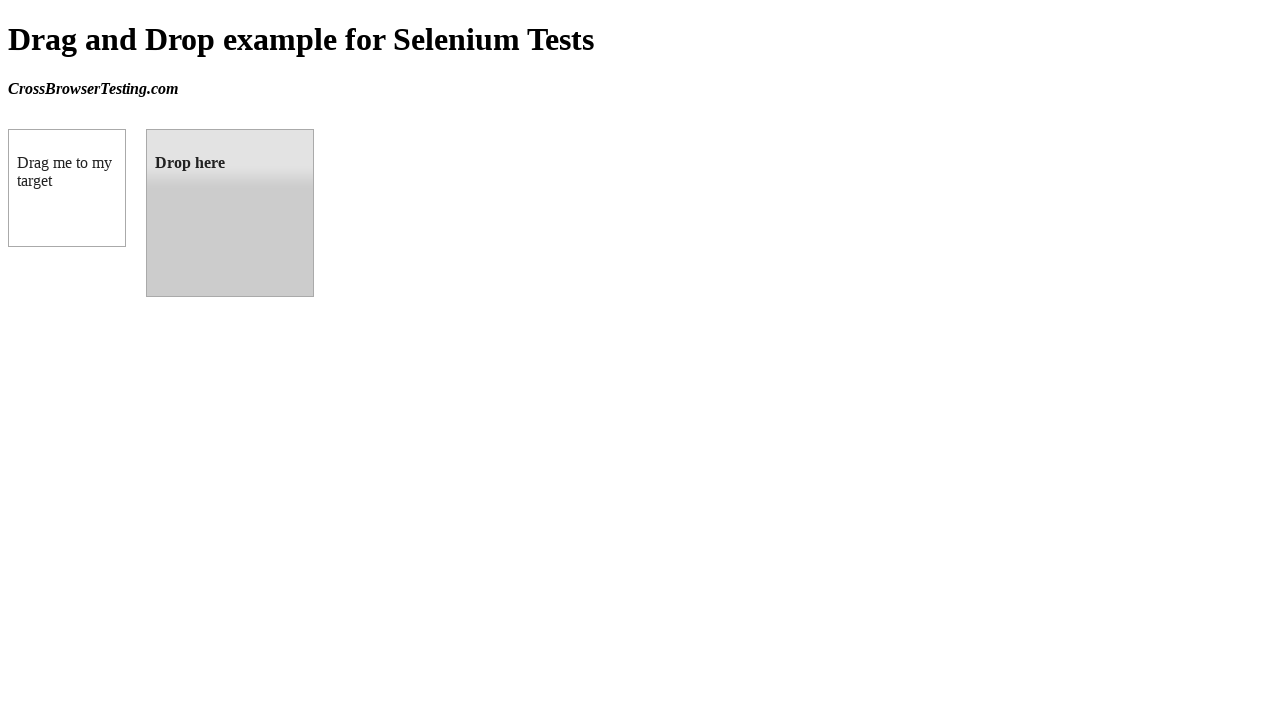

Dragged box A onto box B at (230, 213)
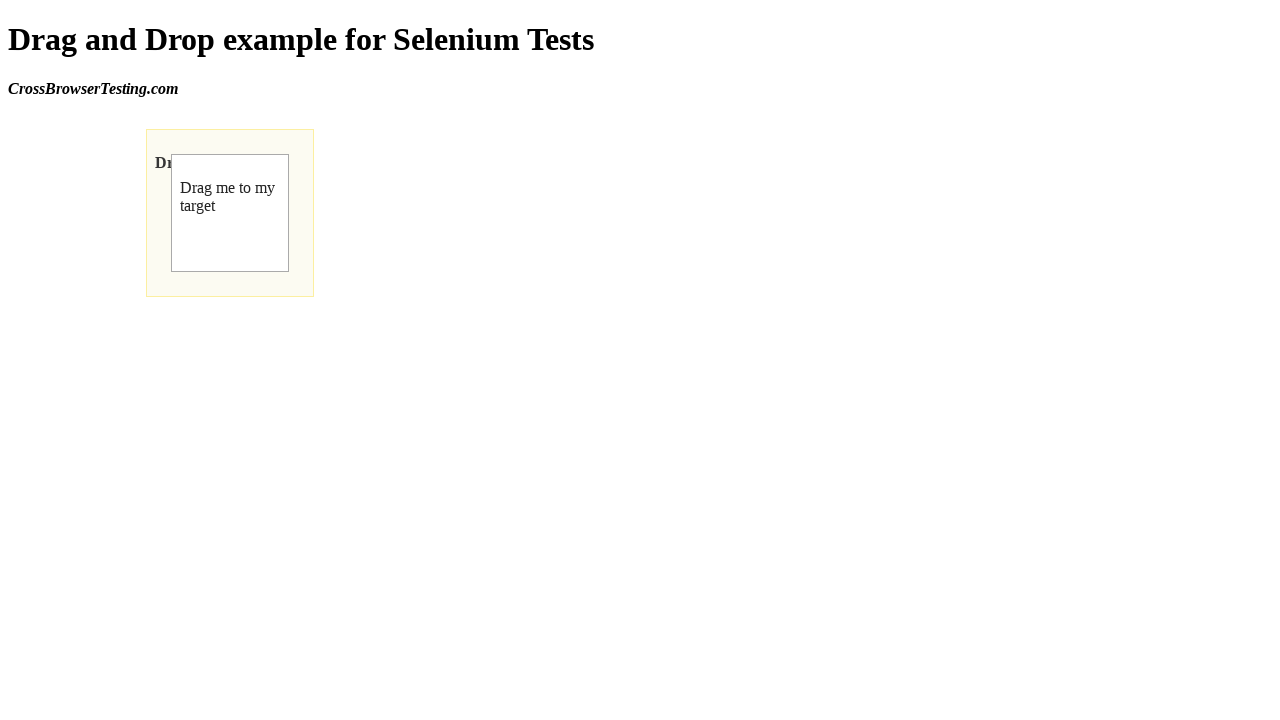

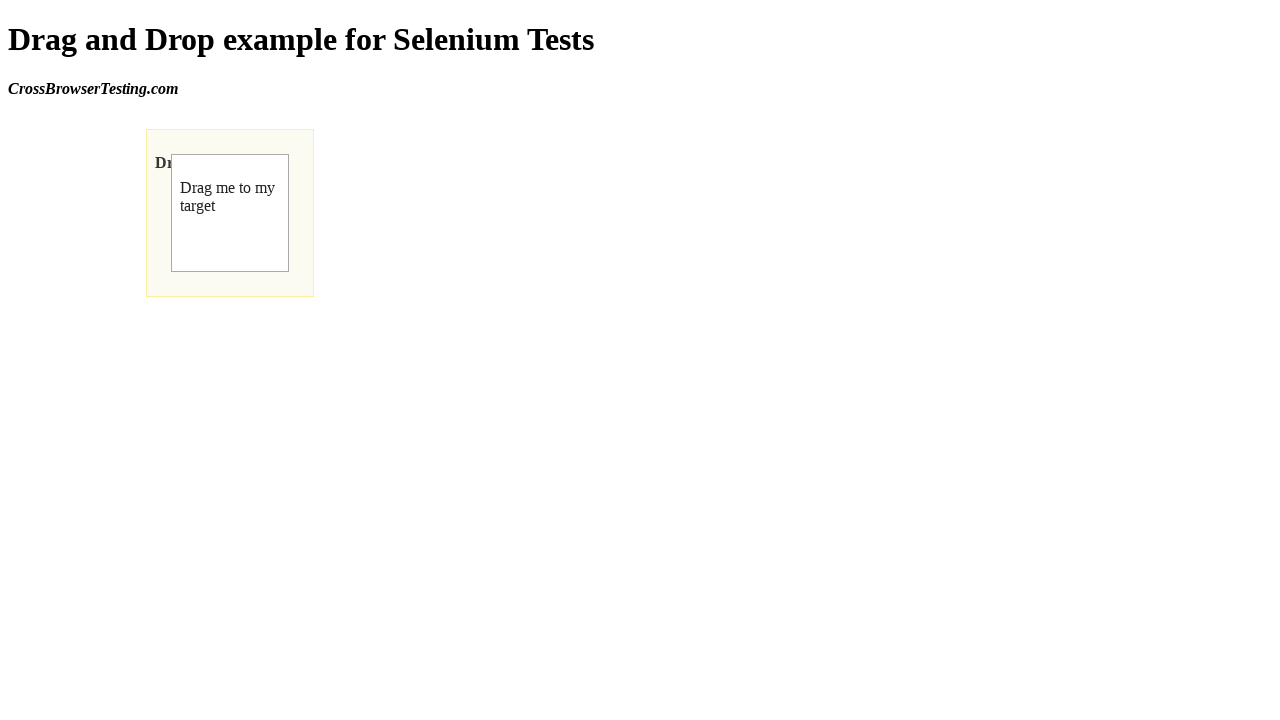